Navigates to a sample page and triggers a JavaScript alert dialog with a custom message

Starting URL: https://speedwaytech.co.in/sample.html

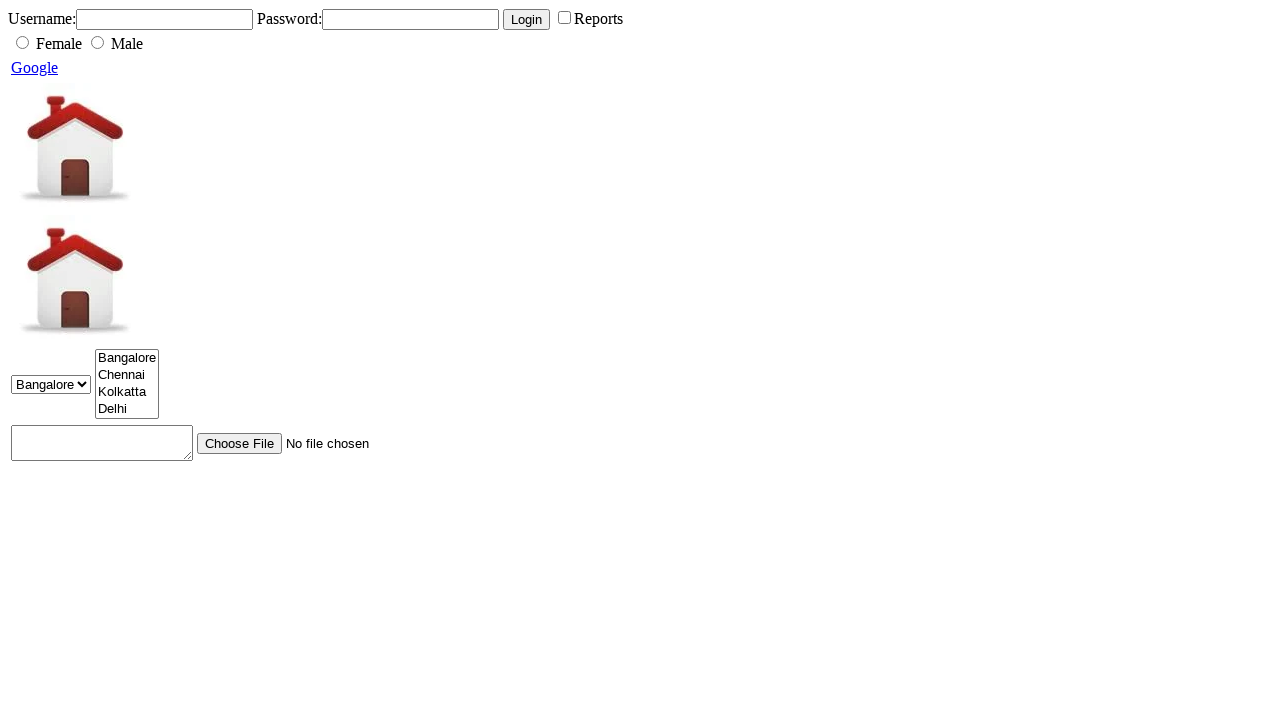

Set viewport size to 1920x1080
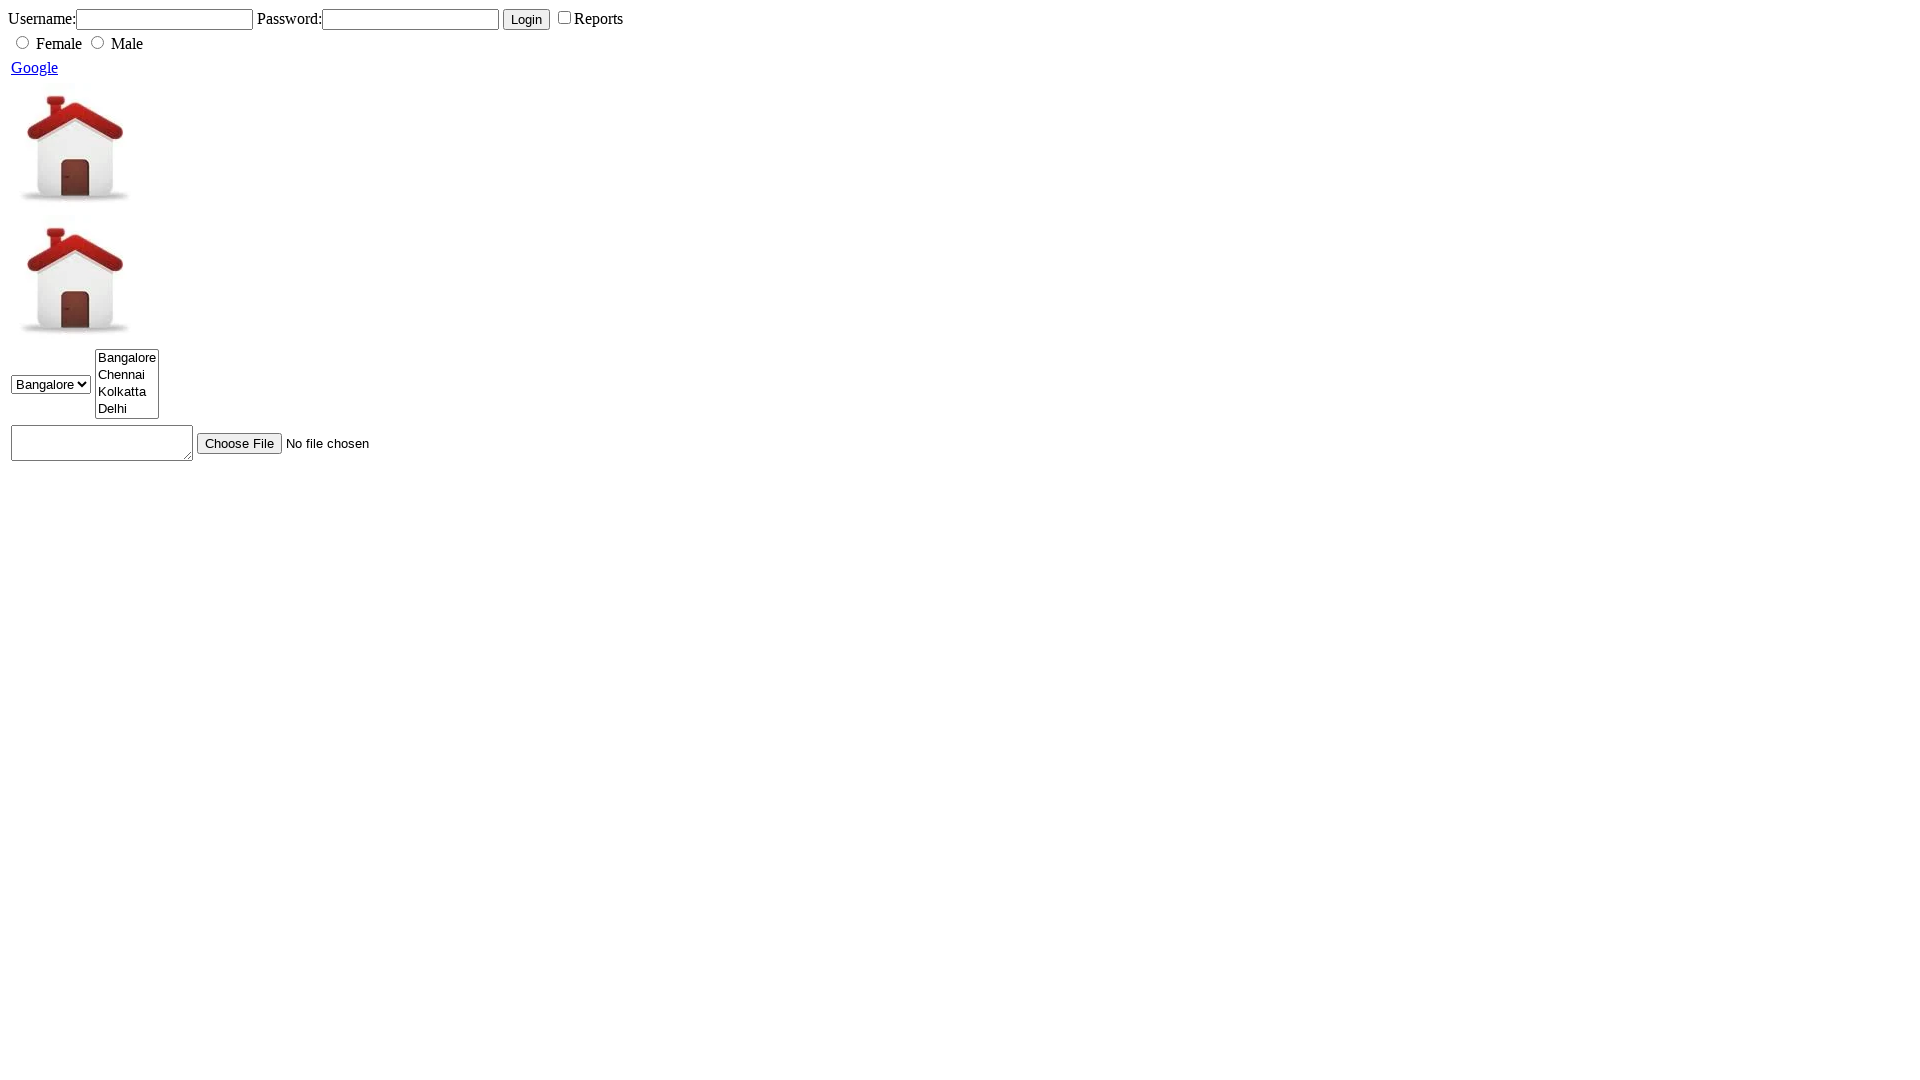

Executed JavaScript to trigger alert with message 'Hello Selenium'
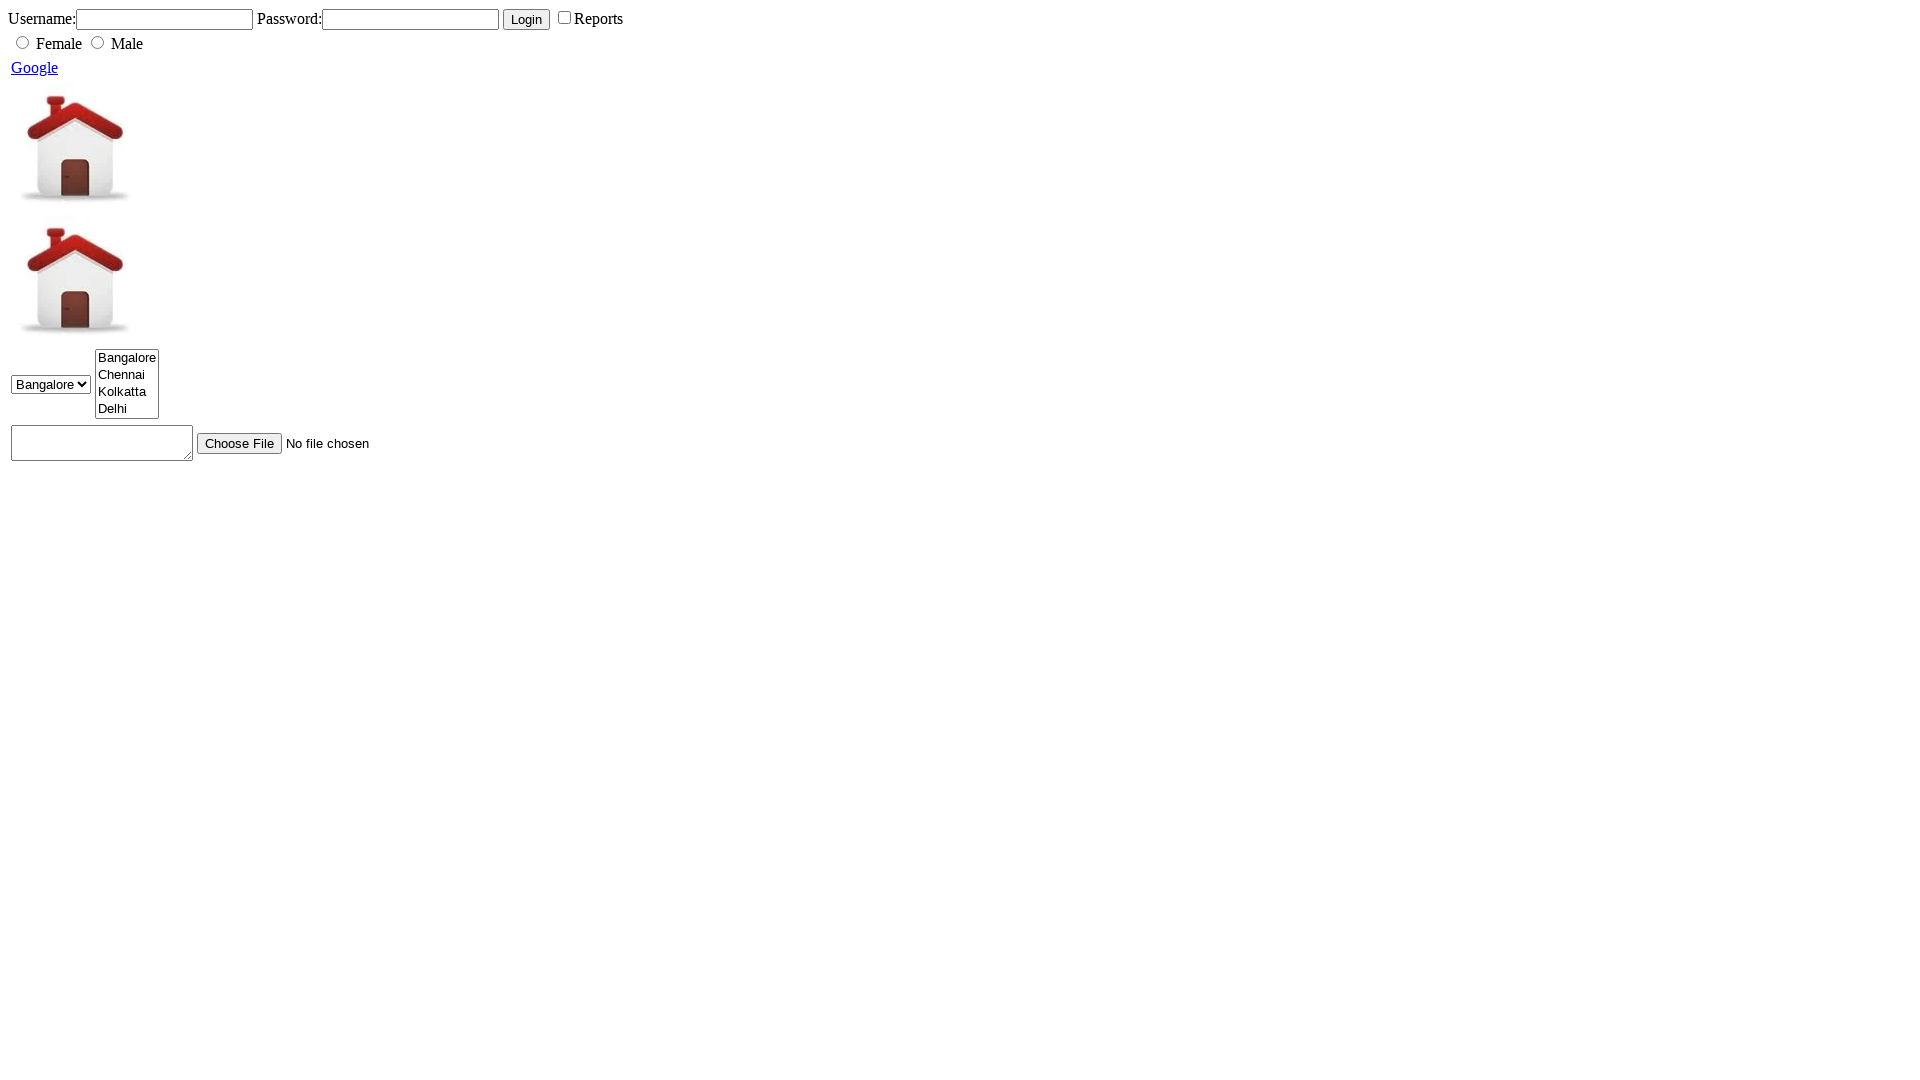

Set up dialog handler to accept alert
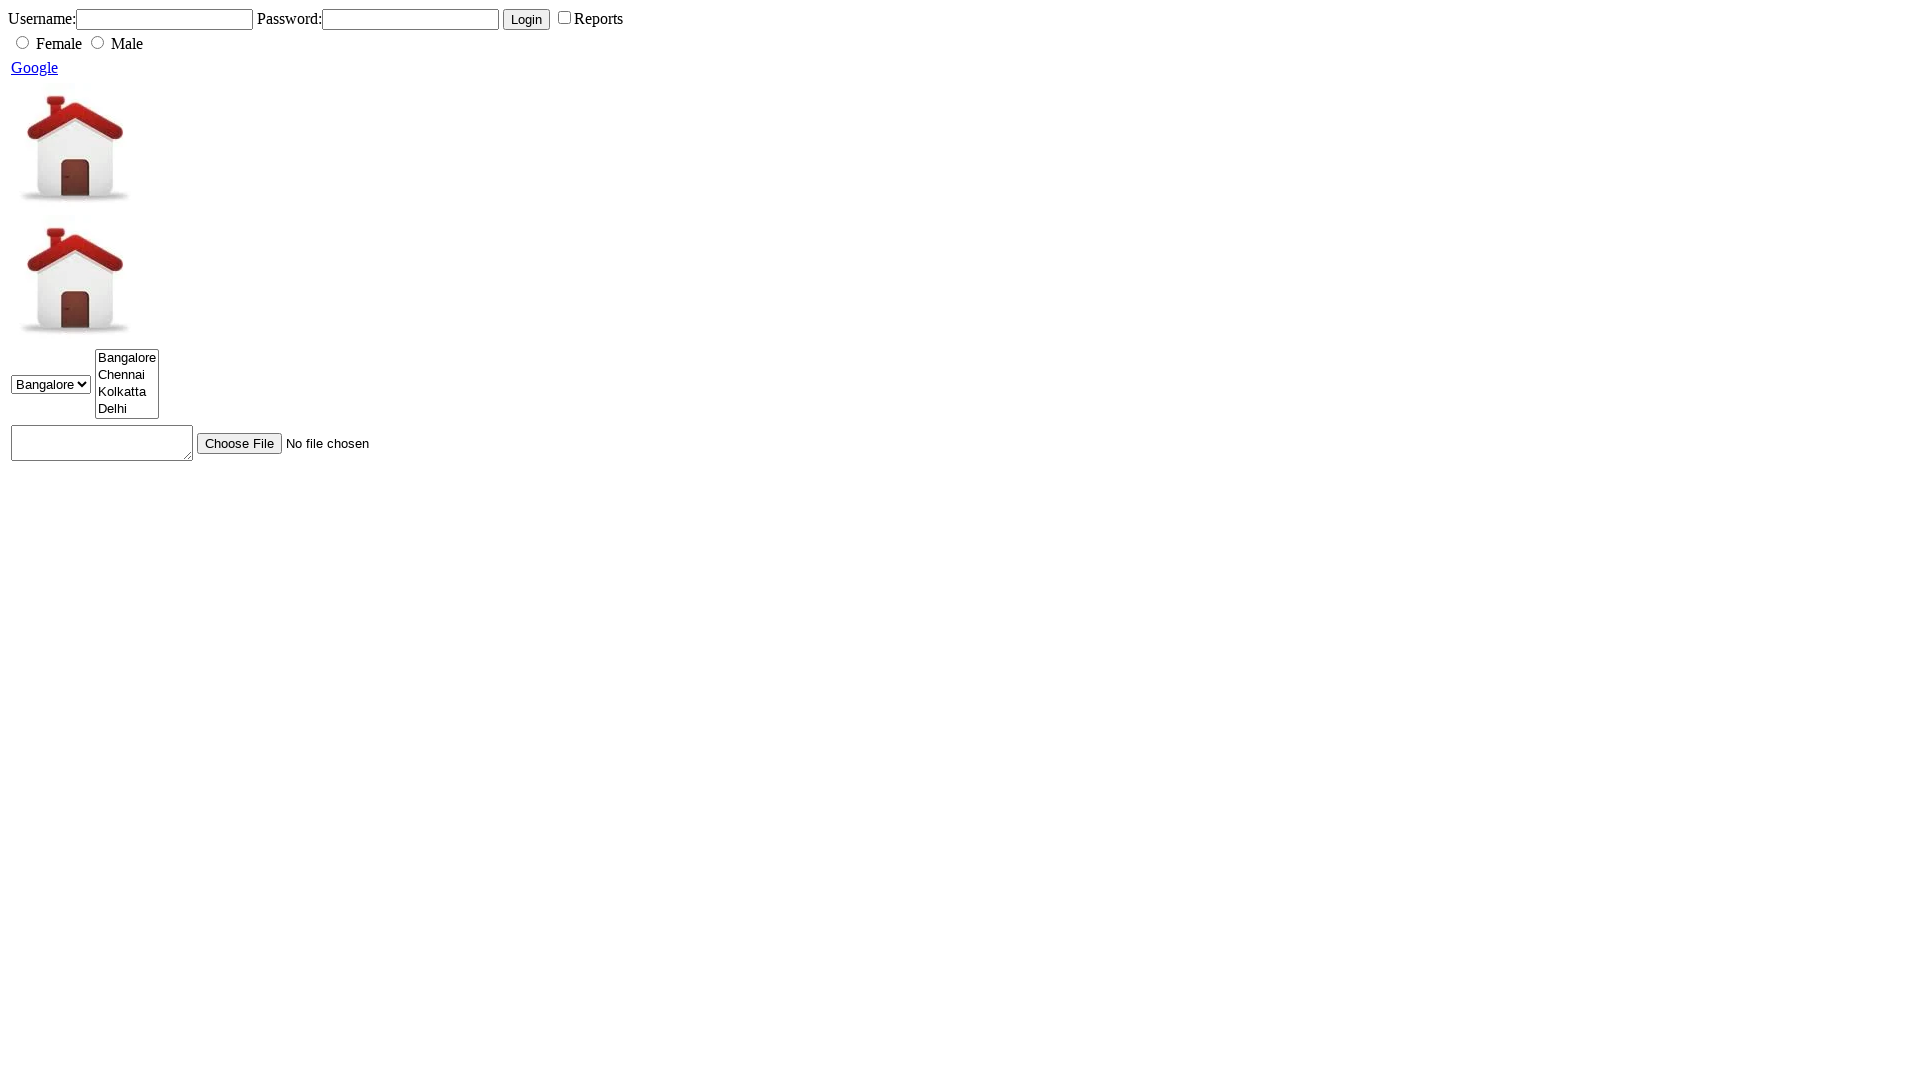

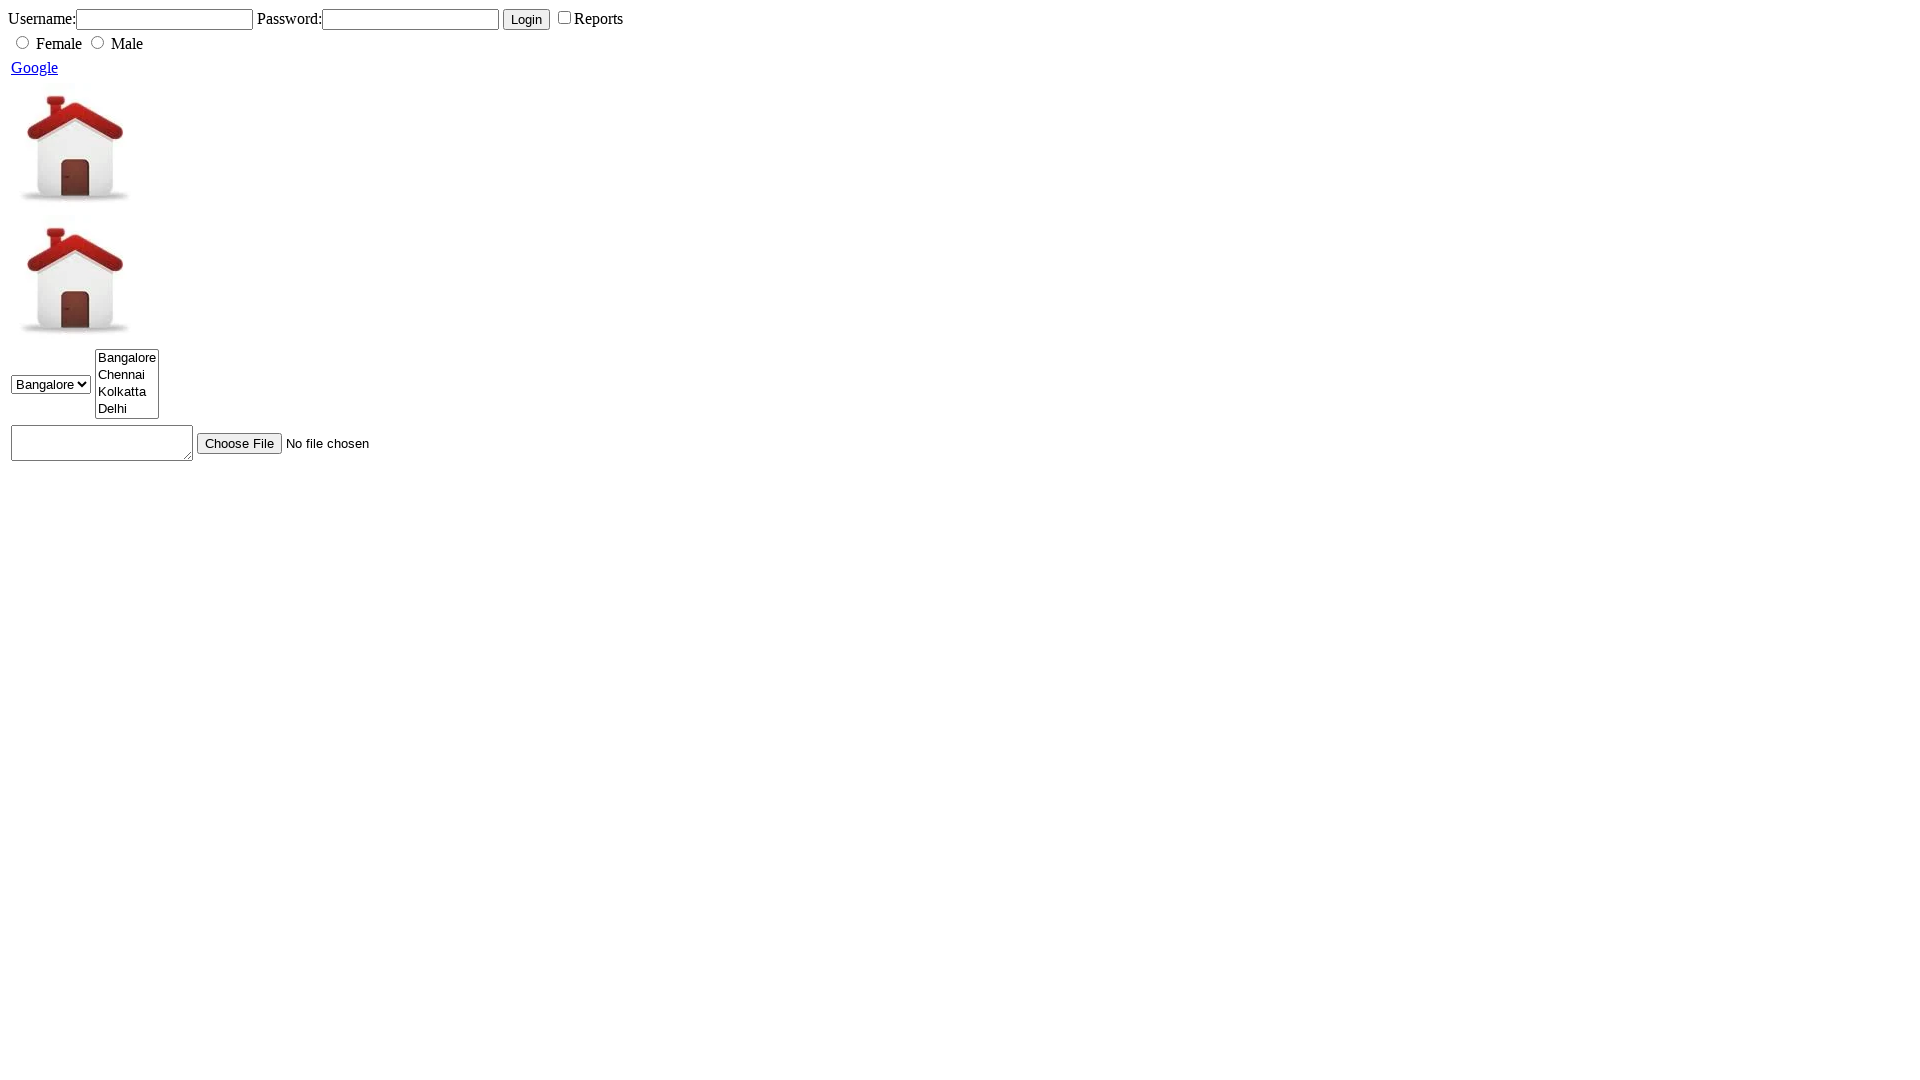